Tests that Clear completed button is hidden when no items are completed

Starting URL: https://demo.playwright.dev/todomvc

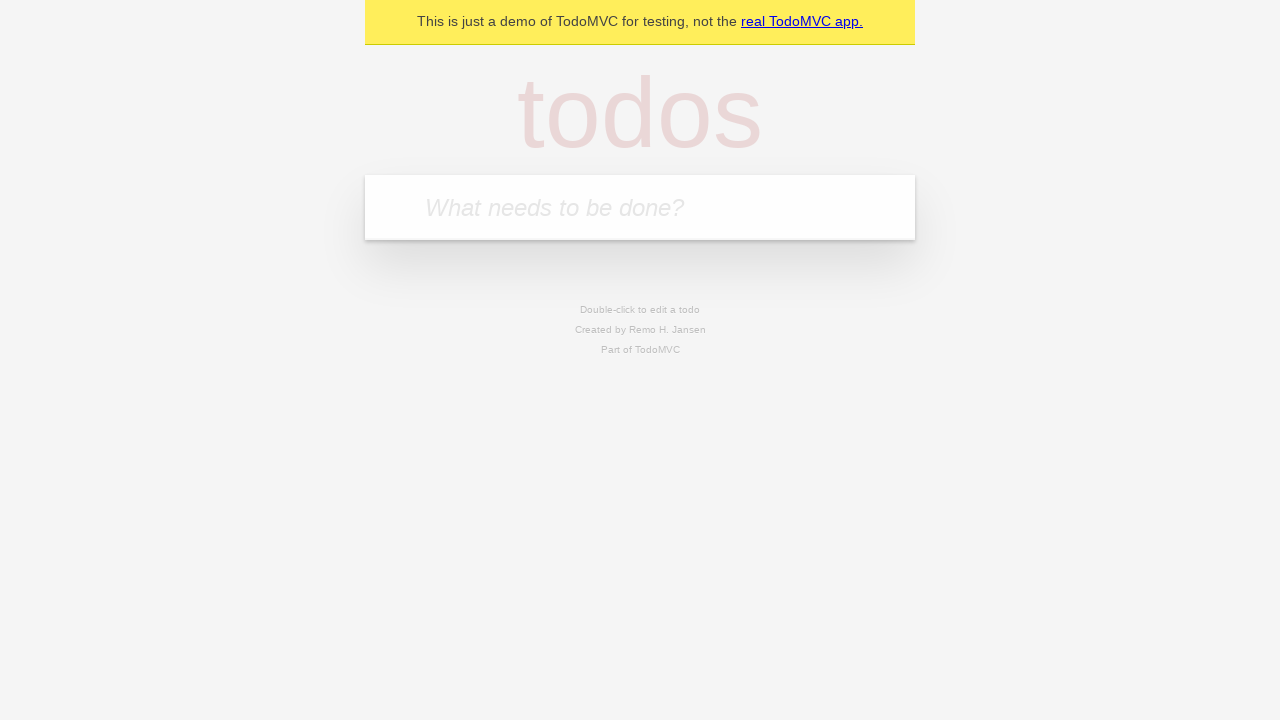

Filled first todo item: 'buy some cheese' on internal:attr=[placeholder="What needs to be done?"i]
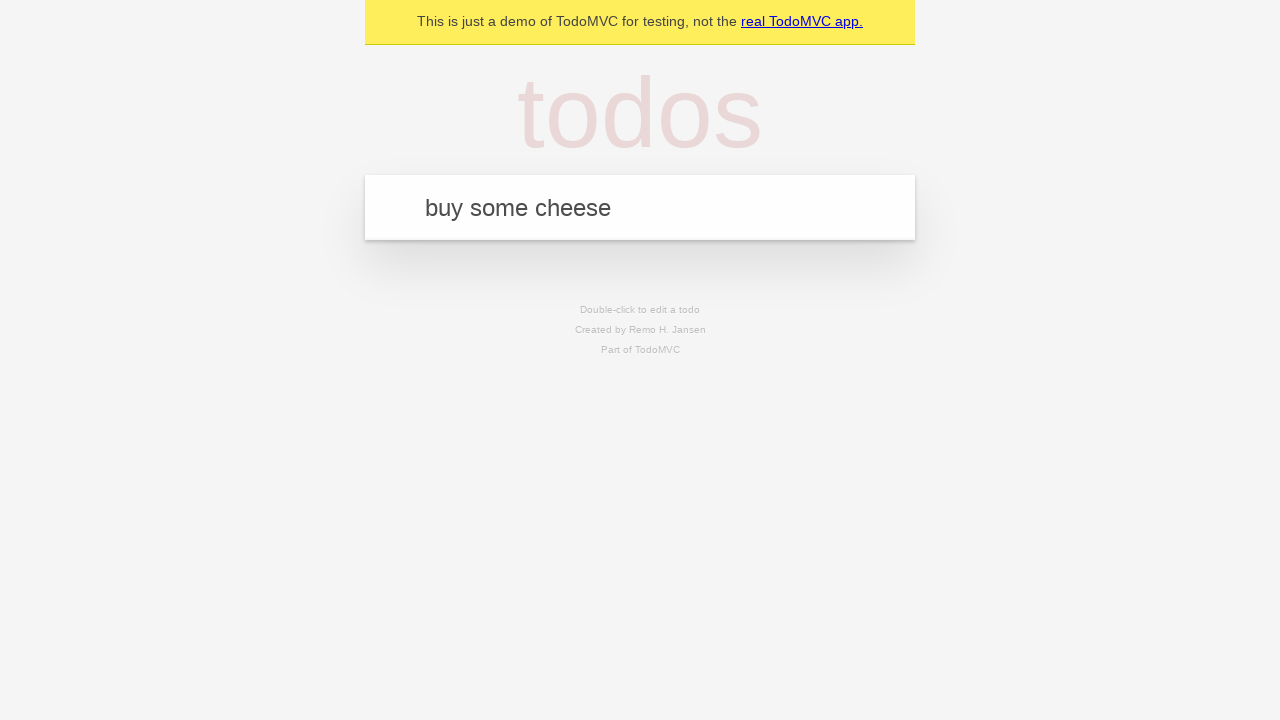

Pressed Enter to add first todo on internal:attr=[placeholder="What needs to be done?"i]
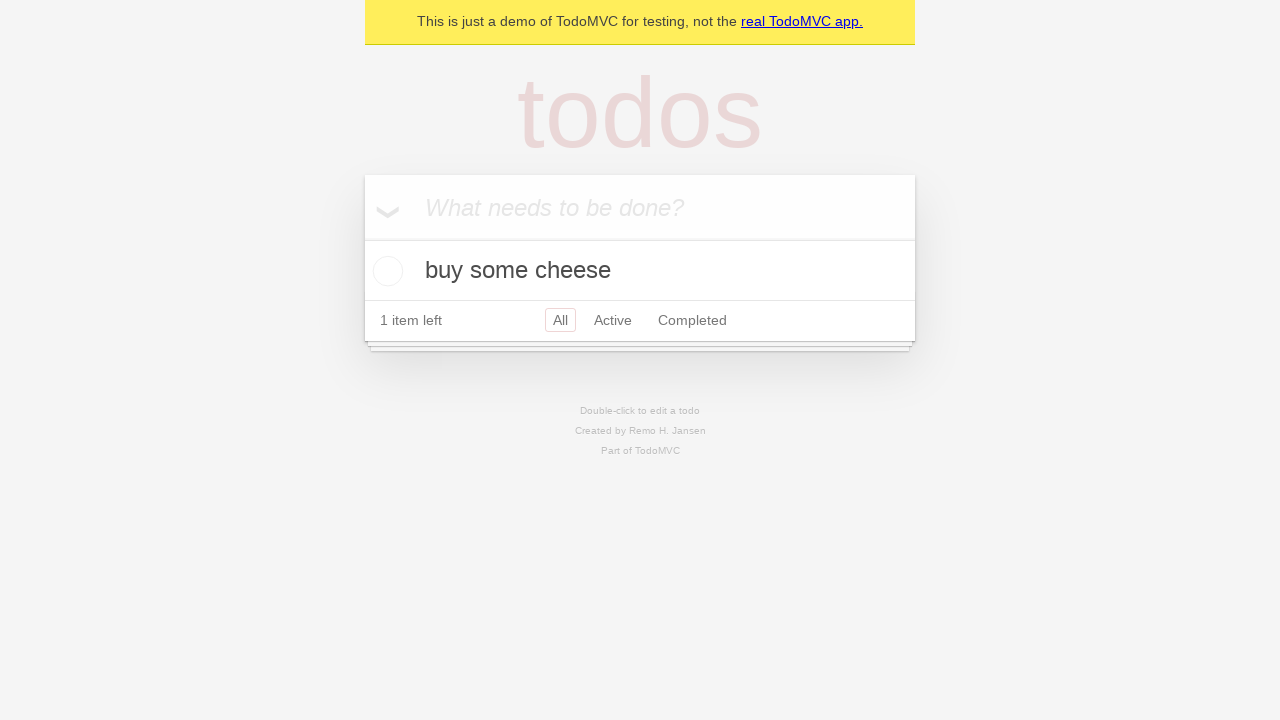

Filled second todo item: 'feed the cat' on internal:attr=[placeholder="What needs to be done?"i]
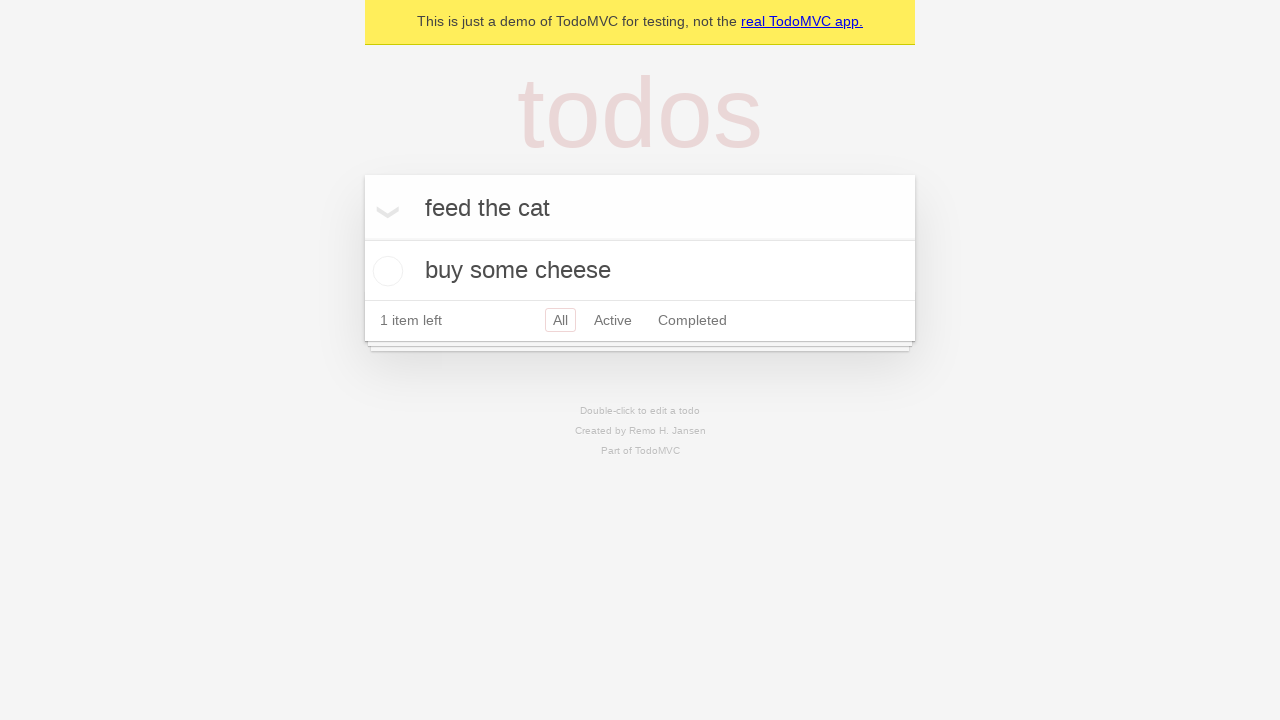

Pressed Enter to add second todo on internal:attr=[placeholder="What needs to be done?"i]
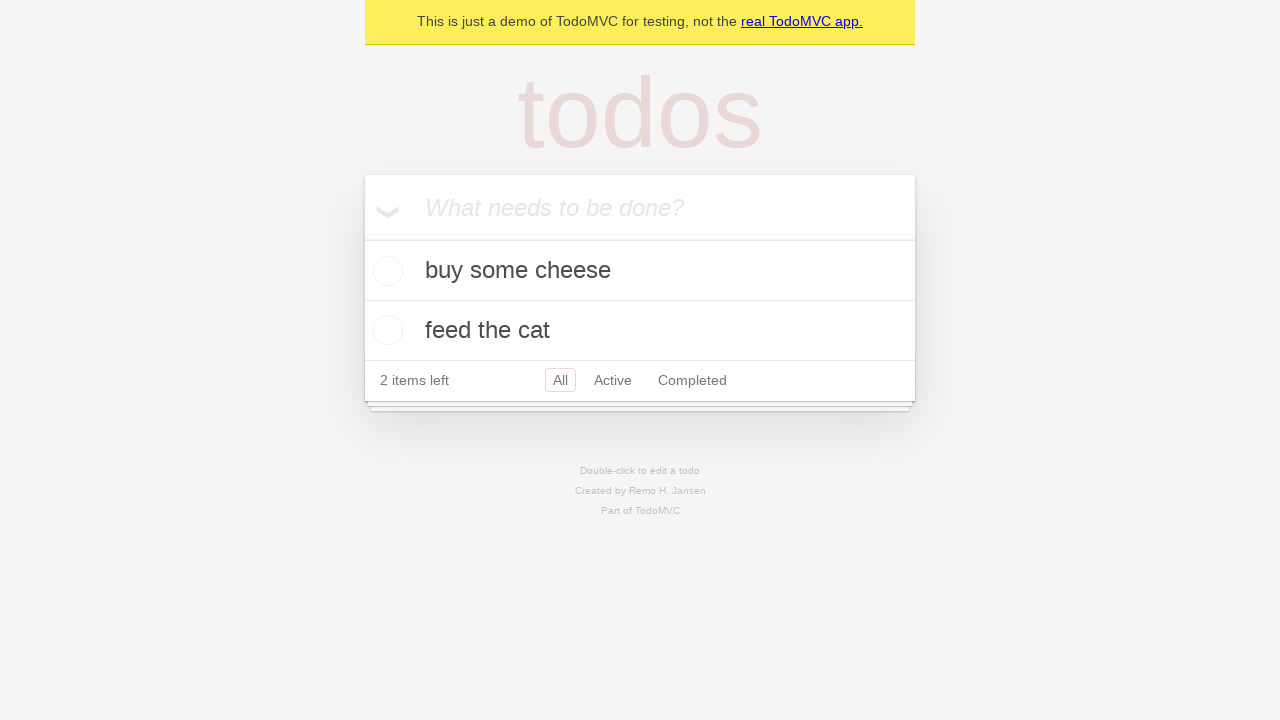

Filled third todo item: 'book a doctors appointment' on internal:attr=[placeholder="What needs to be done?"i]
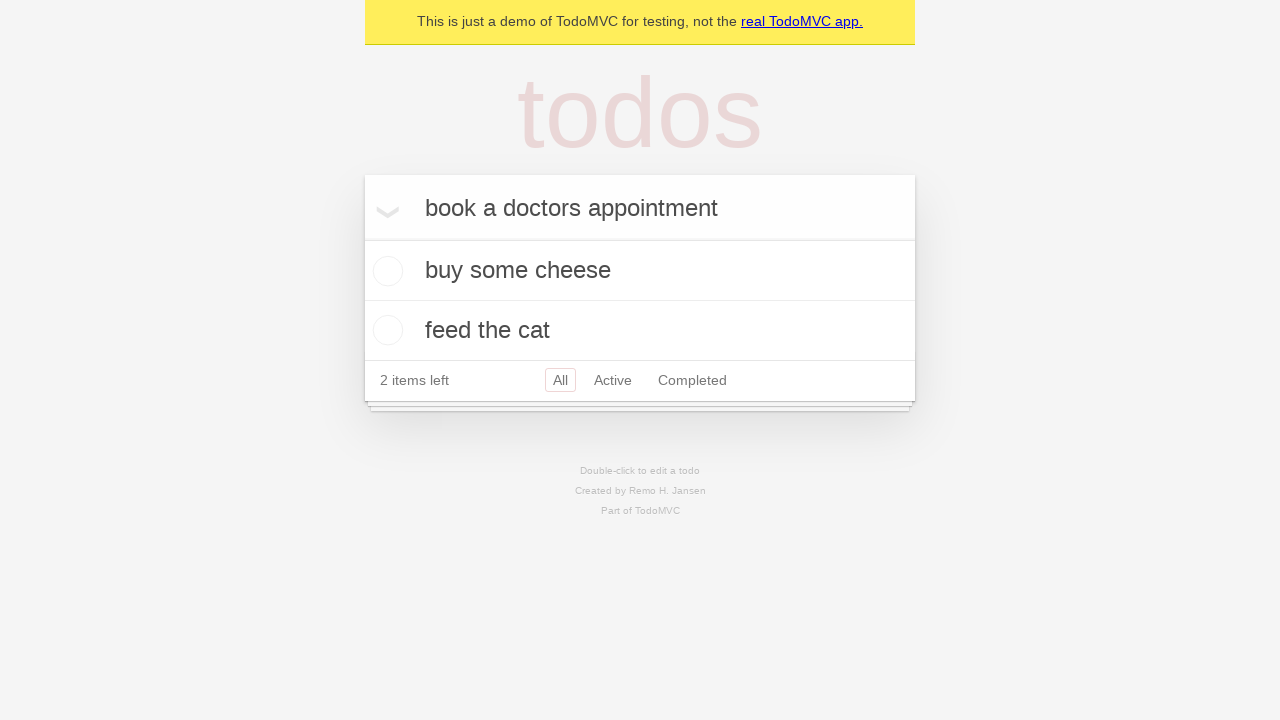

Pressed Enter to add third todo on internal:attr=[placeholder="What needs to be done?"i]
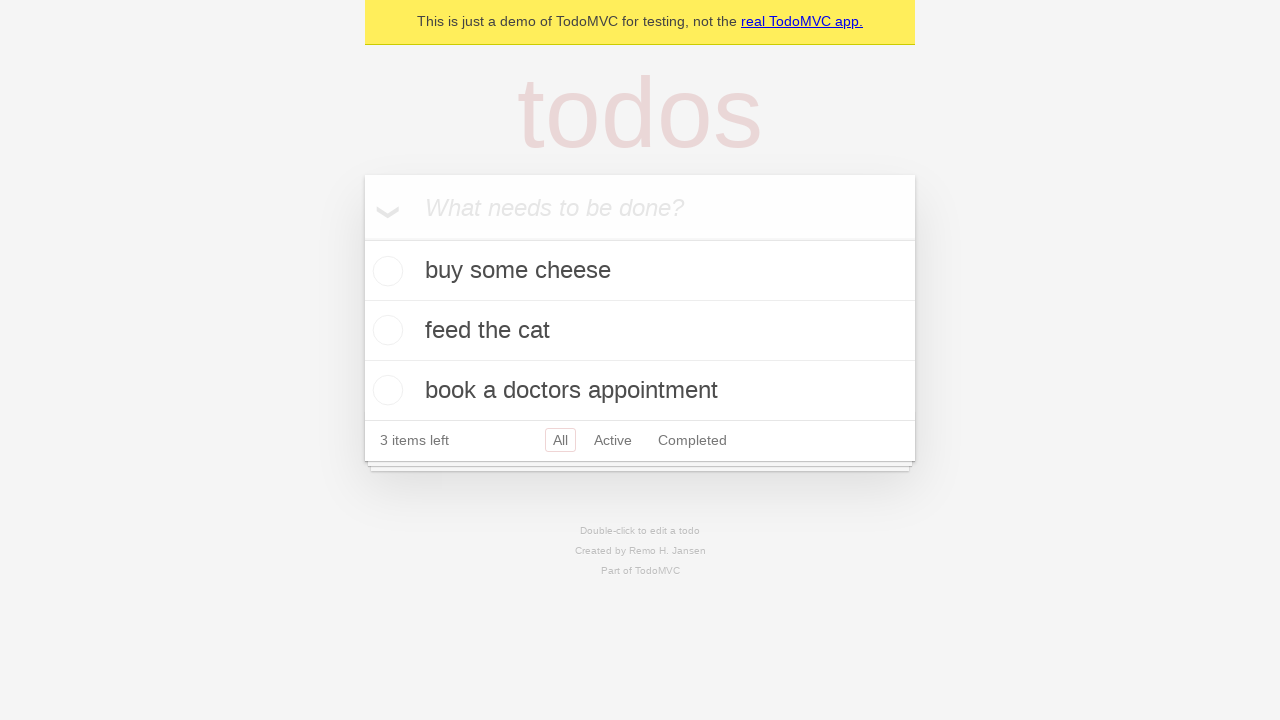

Checked the first todo item as completed at (385, 271) on .todo-list li .toggle >> nth=0
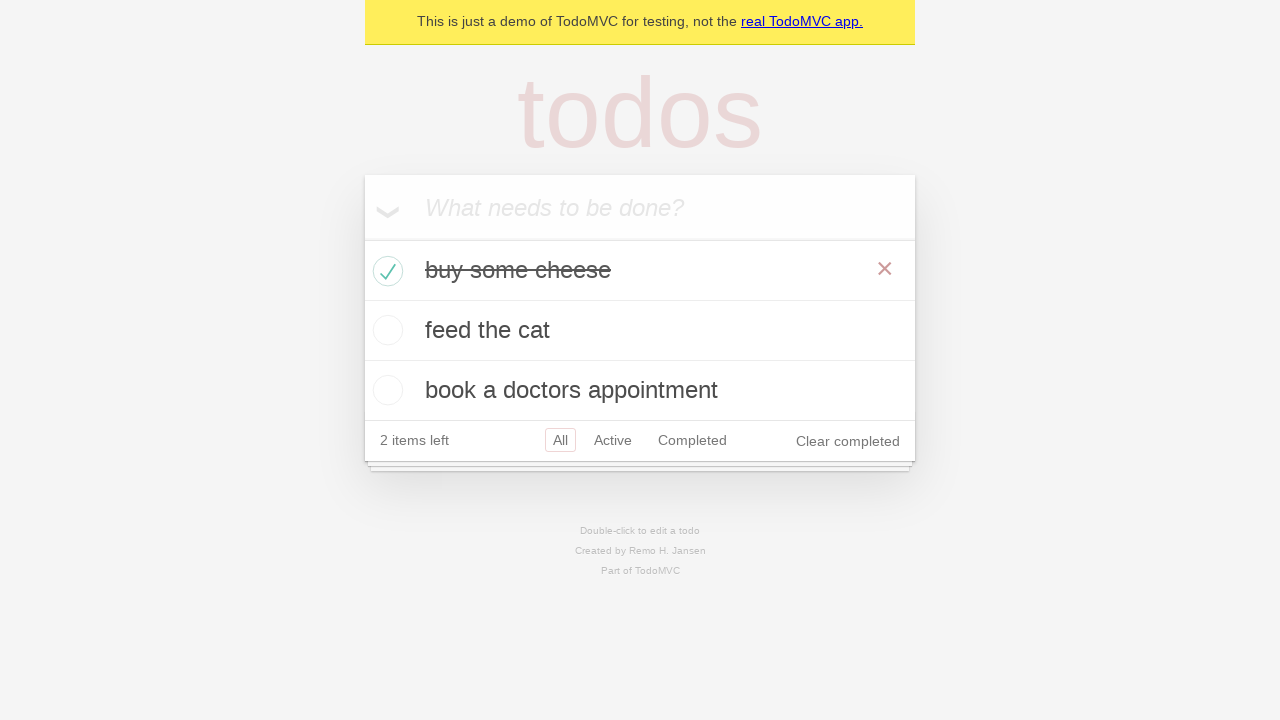

Clicked 'Clear completed' button to remove completed items at (848, 441) on internal:role=button[name="Clear completed"i]
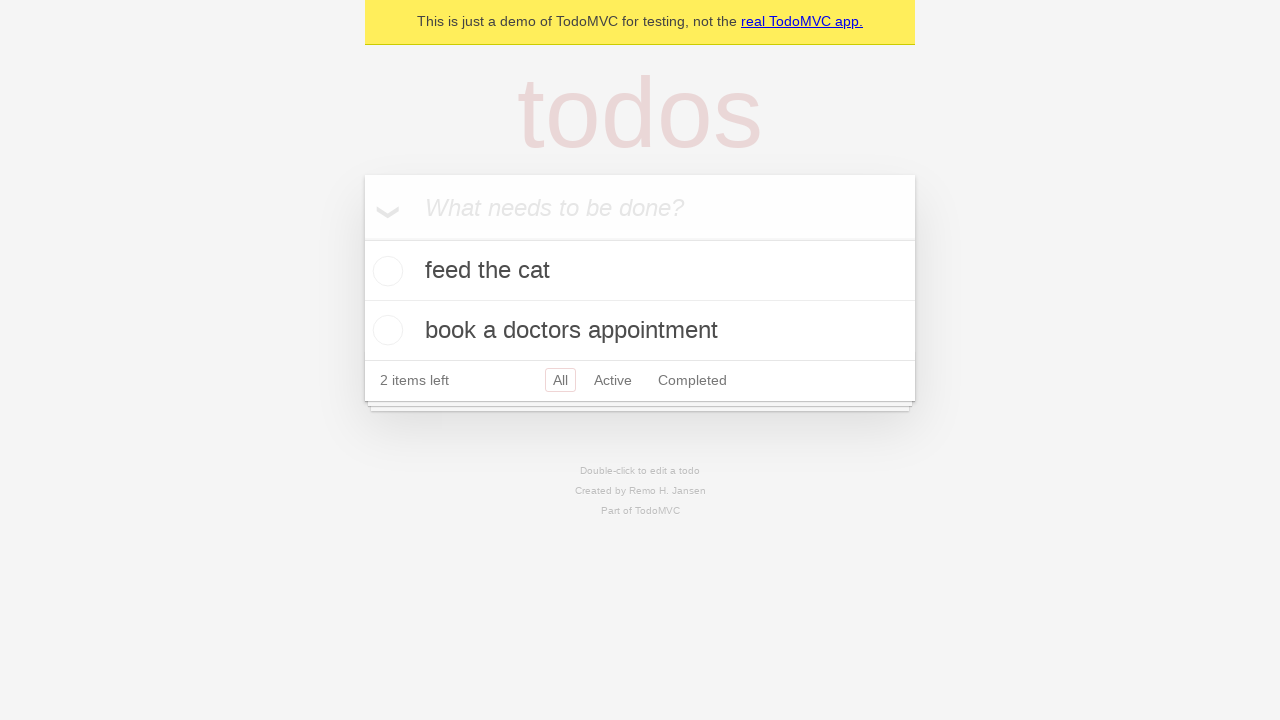

Waited for 'Clear completed' button to be hidden (no completed items remain)
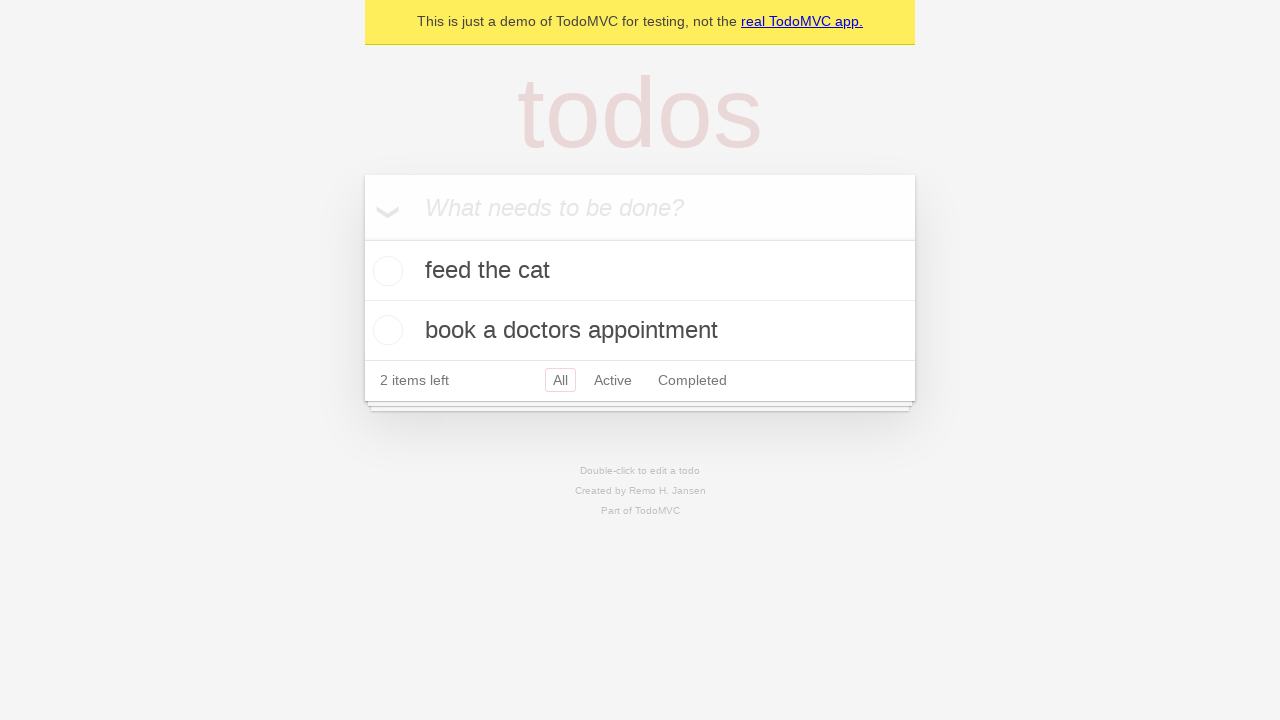

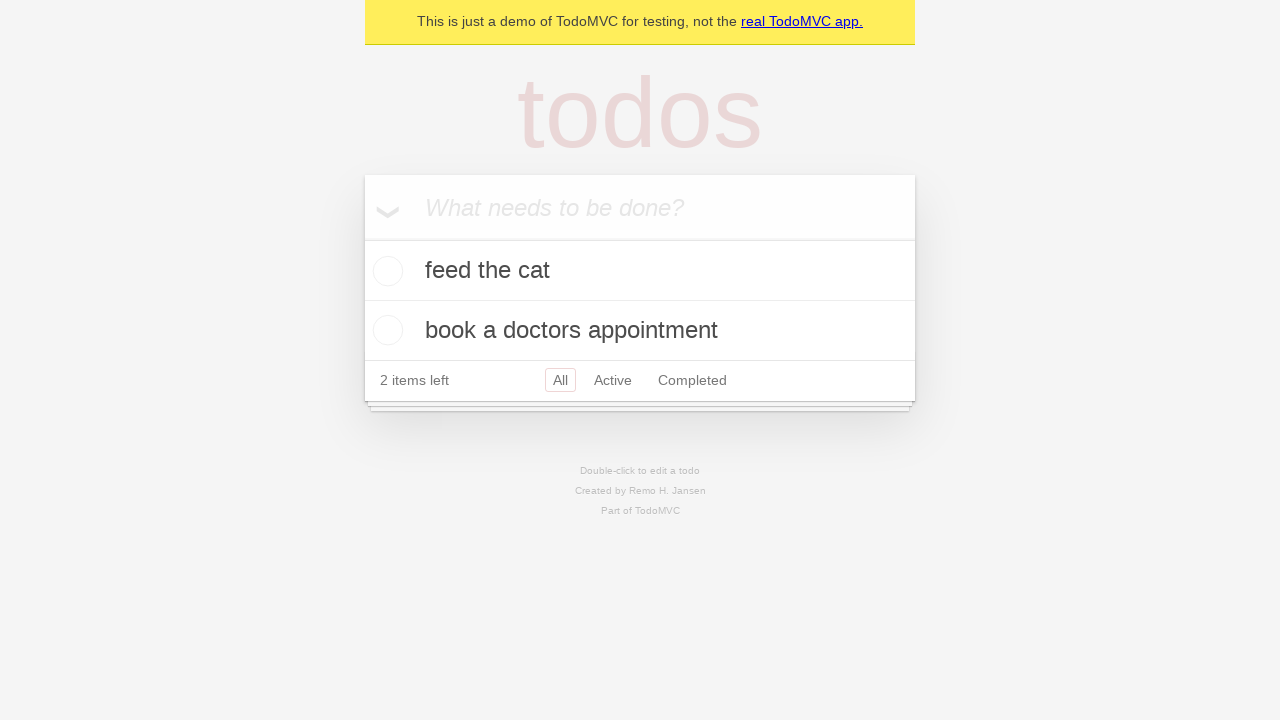